Tests dynamic loading by clicking a button and verifying that "Hello World!" text appears after loading

Starting URL: https://automationfc.github.io/dynamic-loading/

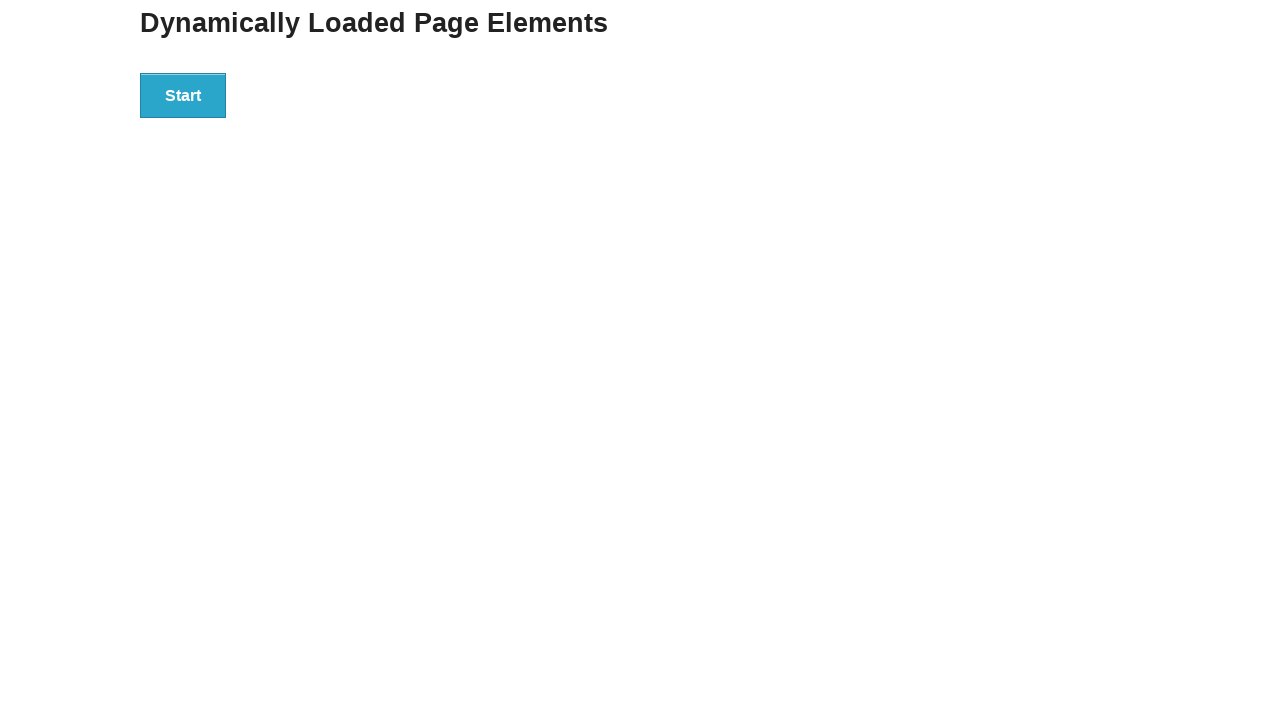

Navigated to dynamic loading test page
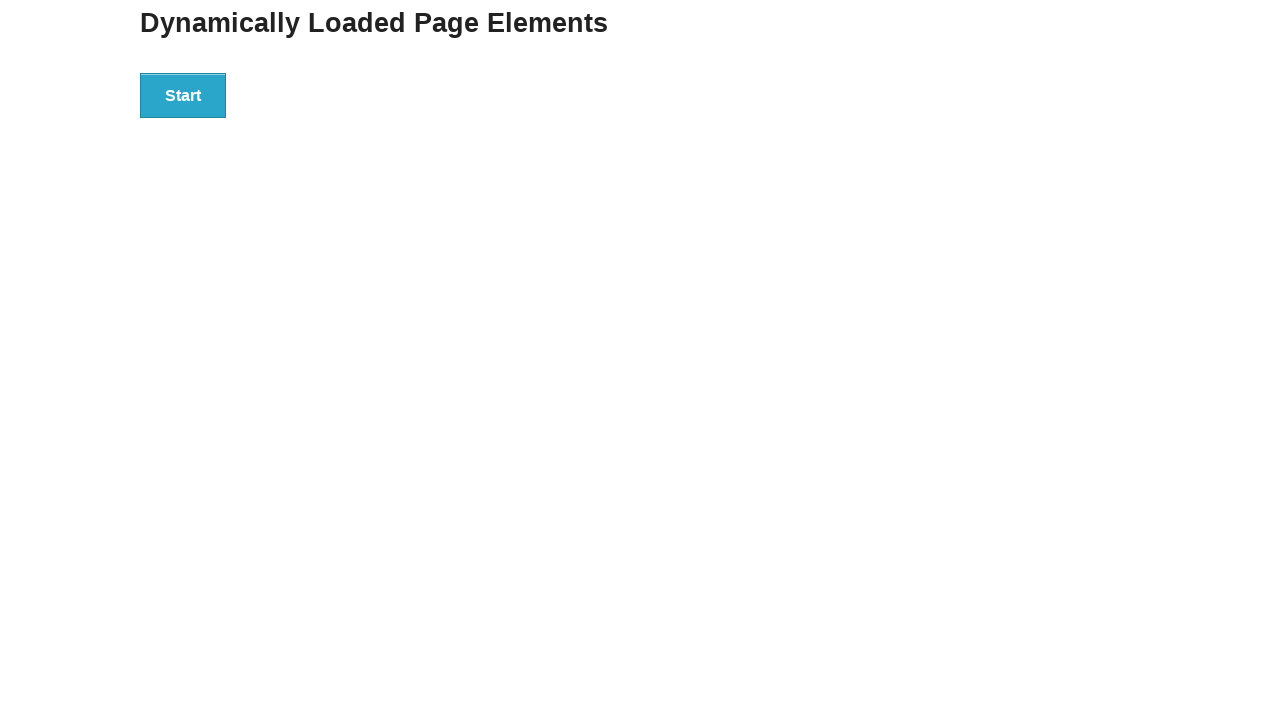

Clicked start button to trigger dynamic loading at (183, 95) on div#start button
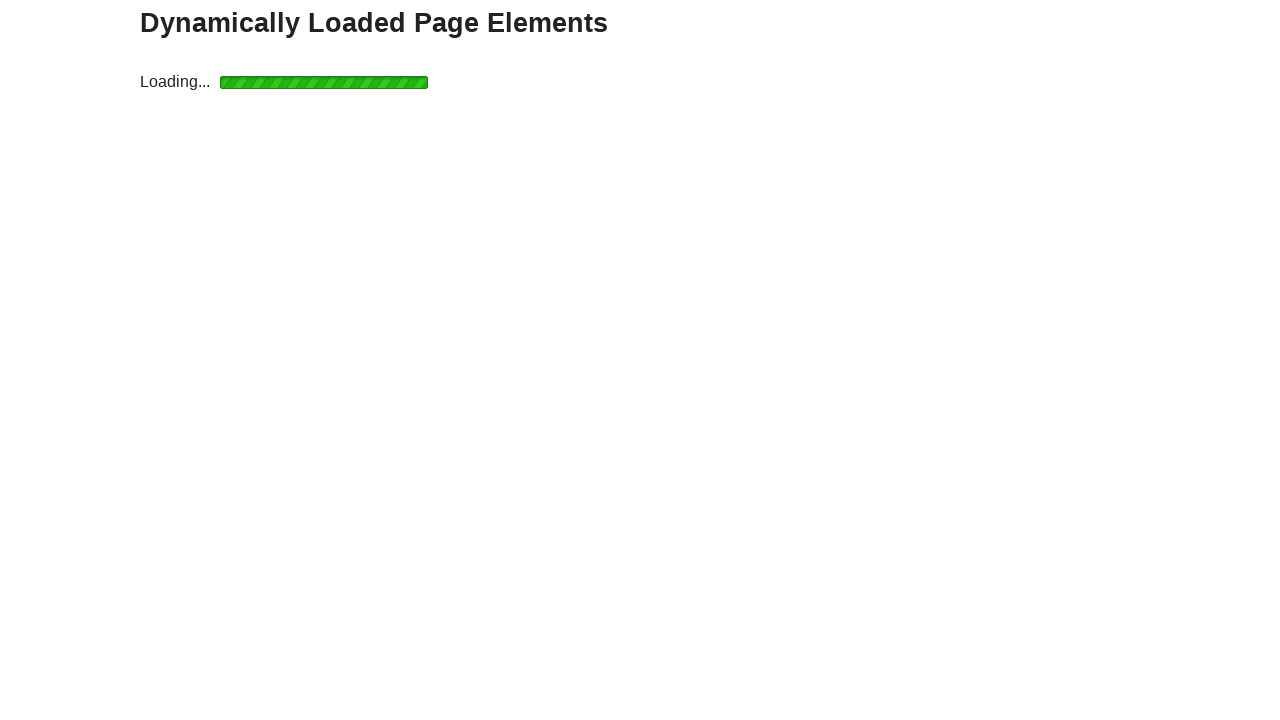

Waited for result text to appear - 'Hello World!' element loaded
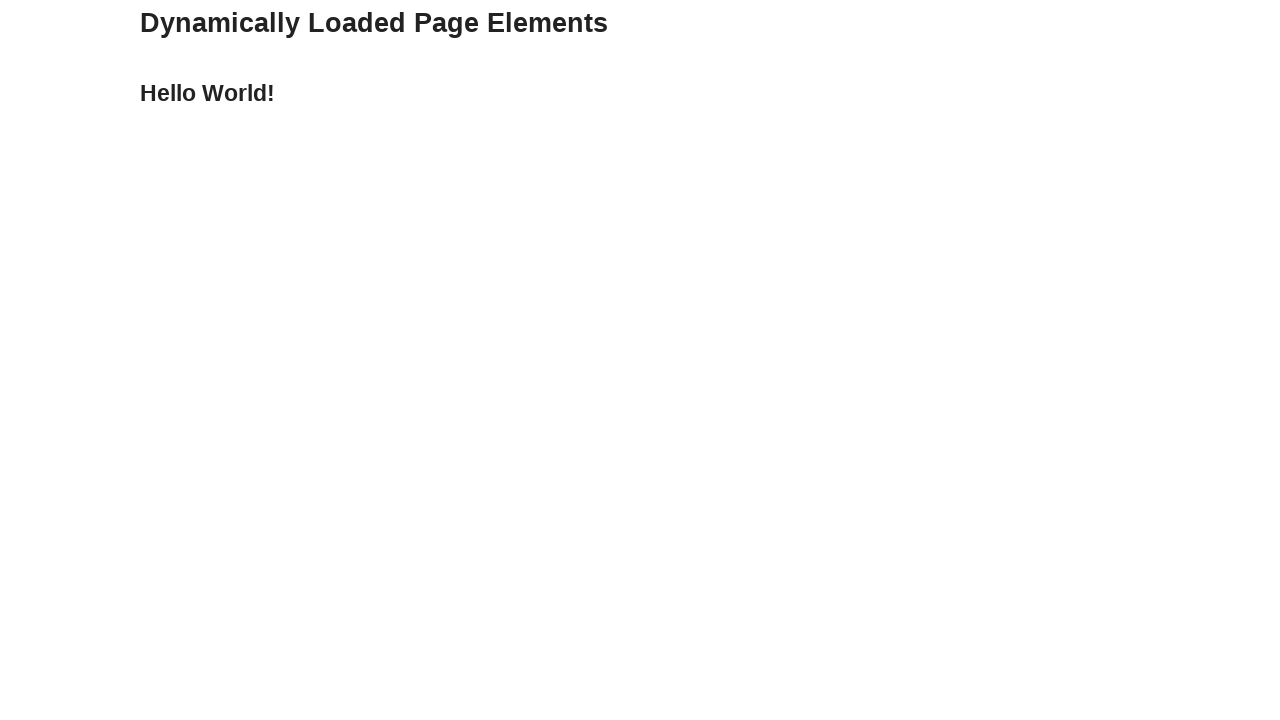

Verified that 'Hello World!' text is displayed correctly
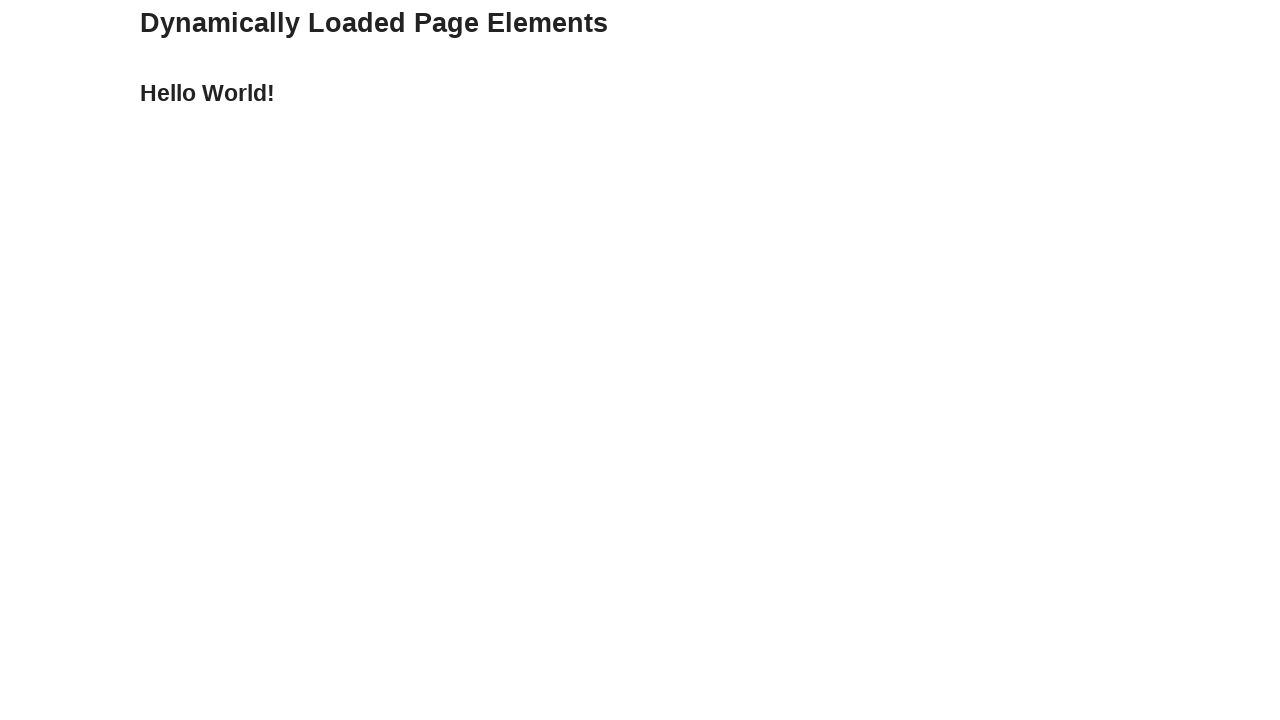

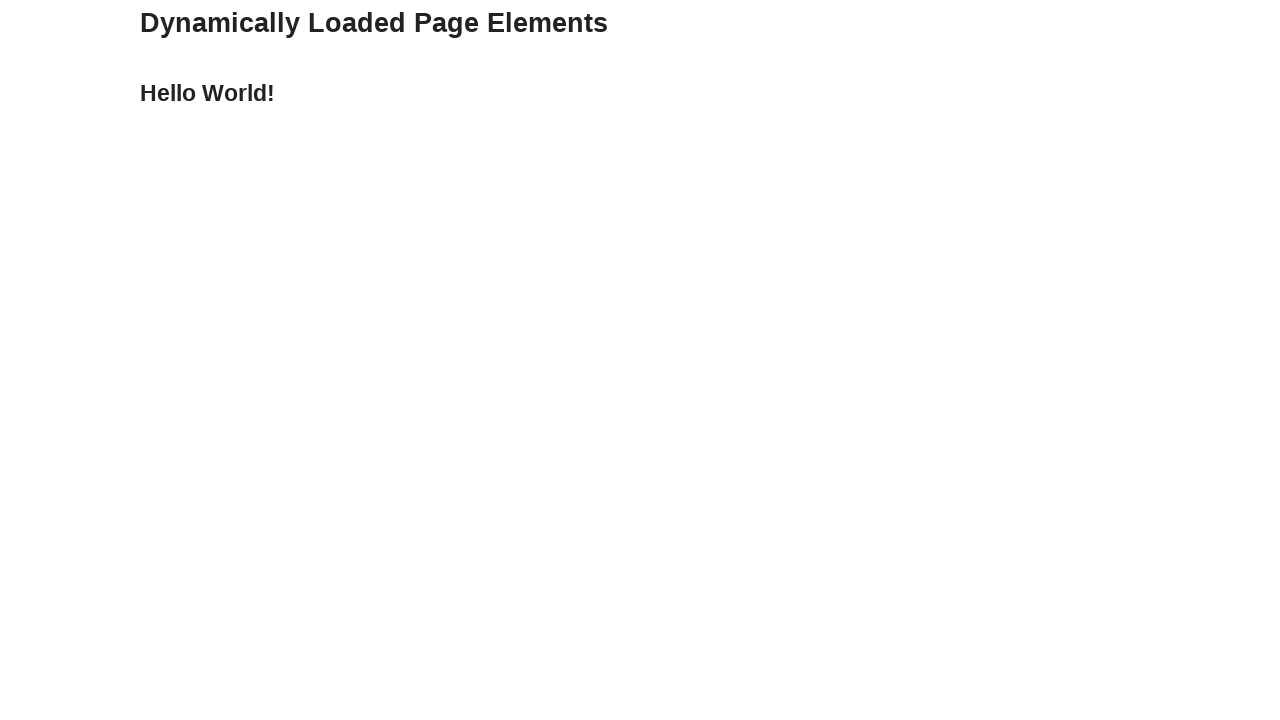